Tests various checkbox interactions on a practice website including clicking basic checkboxes, tri-state checkboxes, toggle switches, and a multi-select checkbox dropdown menu.

Starting URL: https://www.leafground.com/checkbox.xhtml

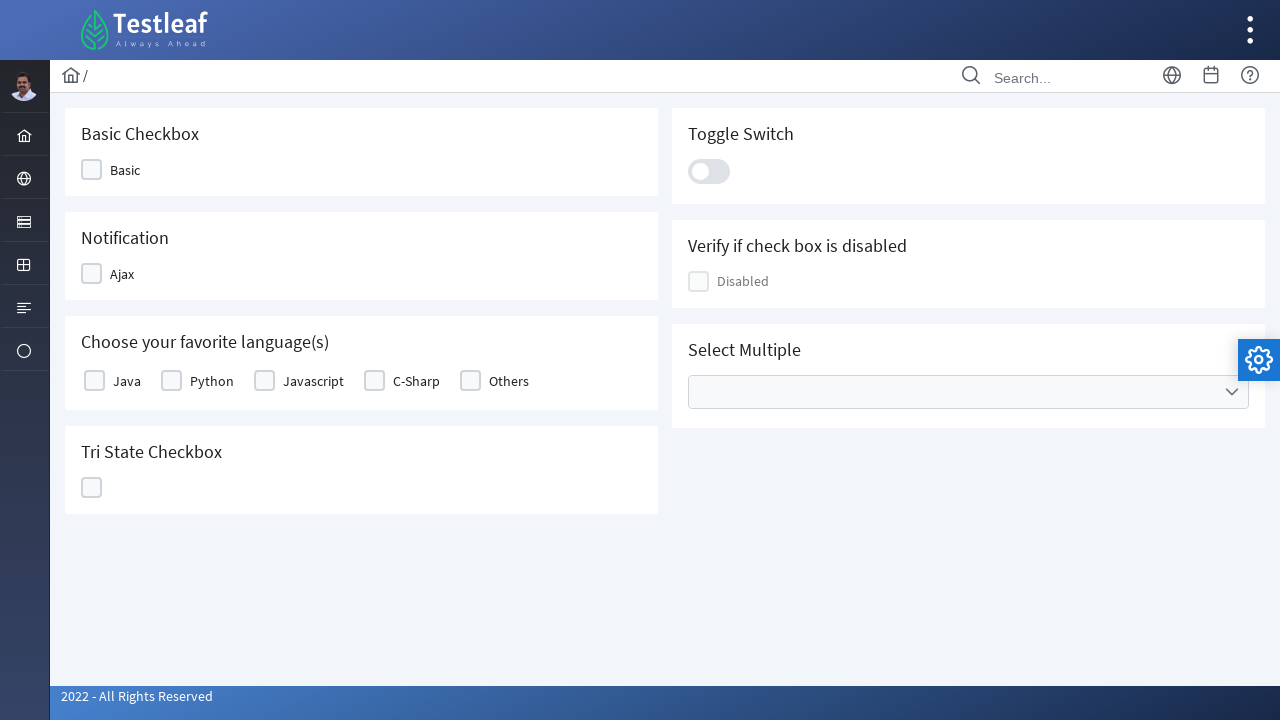

Clicked 'Basic' checkbox at (92, 170) on xpath=//span[text()='Basic']/preceding-sibling::div[contains(@class,'ui-chkbox-b
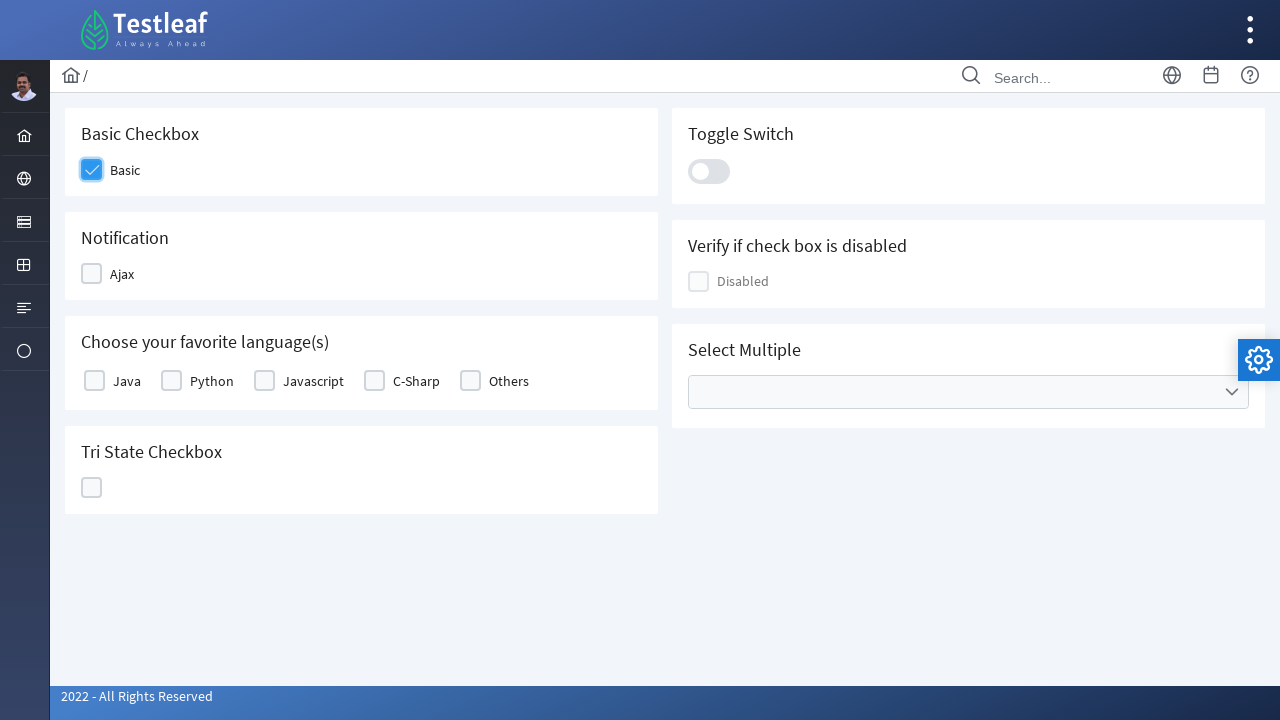

Clicked 'Ajax' checkbox at (92, 274) on xpath=//span[text()='Ajax']/preceding-sibling::div[contains(@class,'ui-chkbox-bo
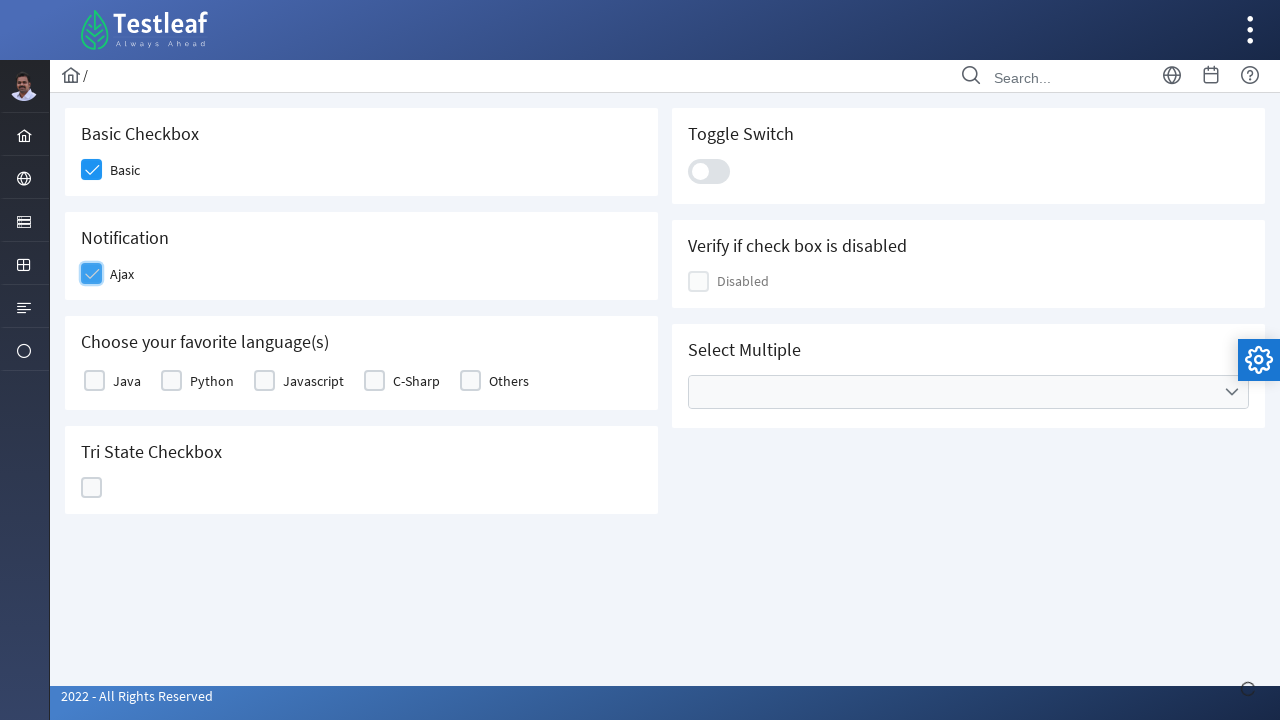

Clicked Python checkbox at (172, 381) on (//label[text()='Python']/preceding::div[contains(@class,'ui-chkbox-box')])[4]
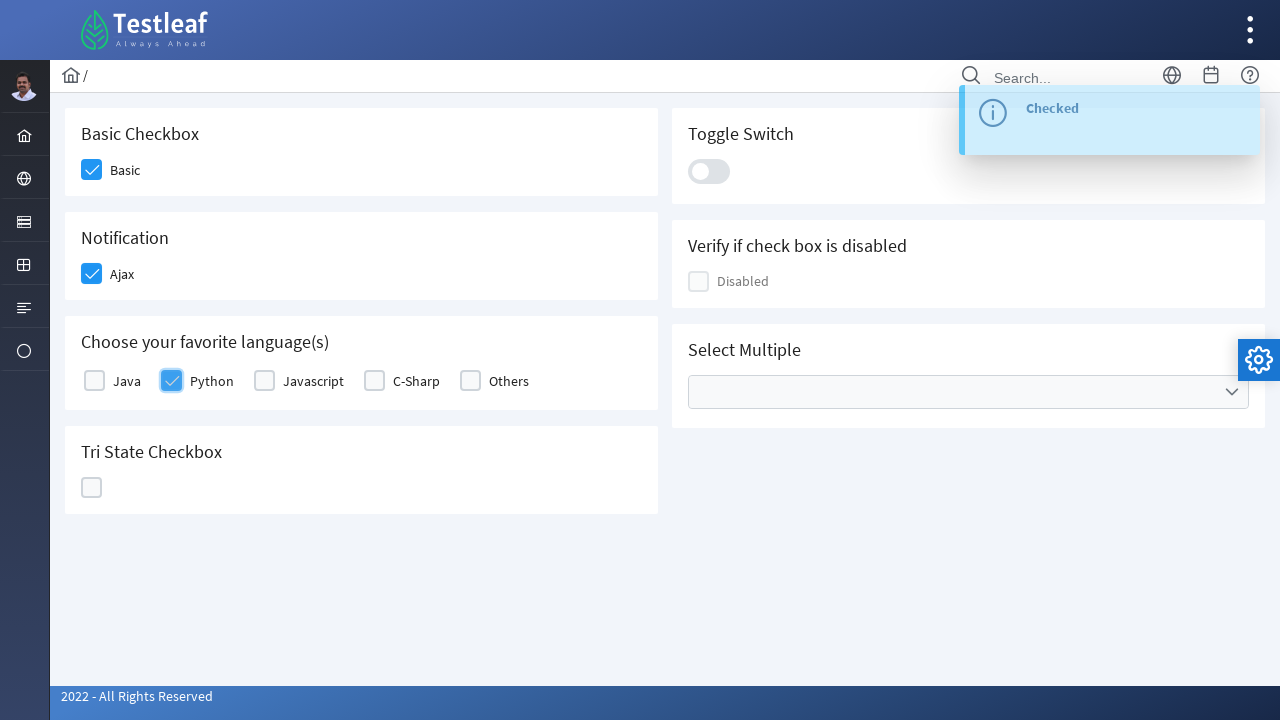

Clicked tri-state checkbox (first time) at (92, 488) on xpath=//div[@id='j_idt87:ajaxTriState']/div[contains(@class,'ui-chkbox')]
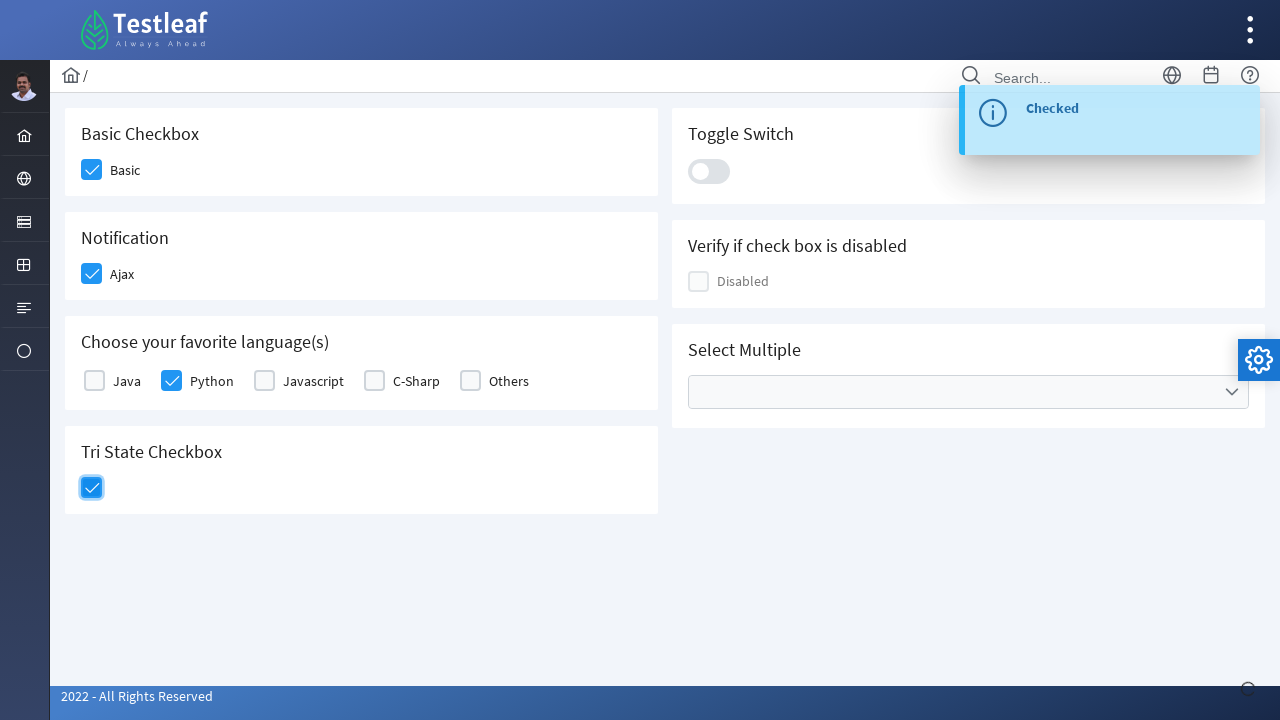

Clicked tri-state checkbox (second time) at (92, 488) on xpath=//div[@id='j_idt87:ajaxTriState']/div[contains(@class,'ui-chkbox')]
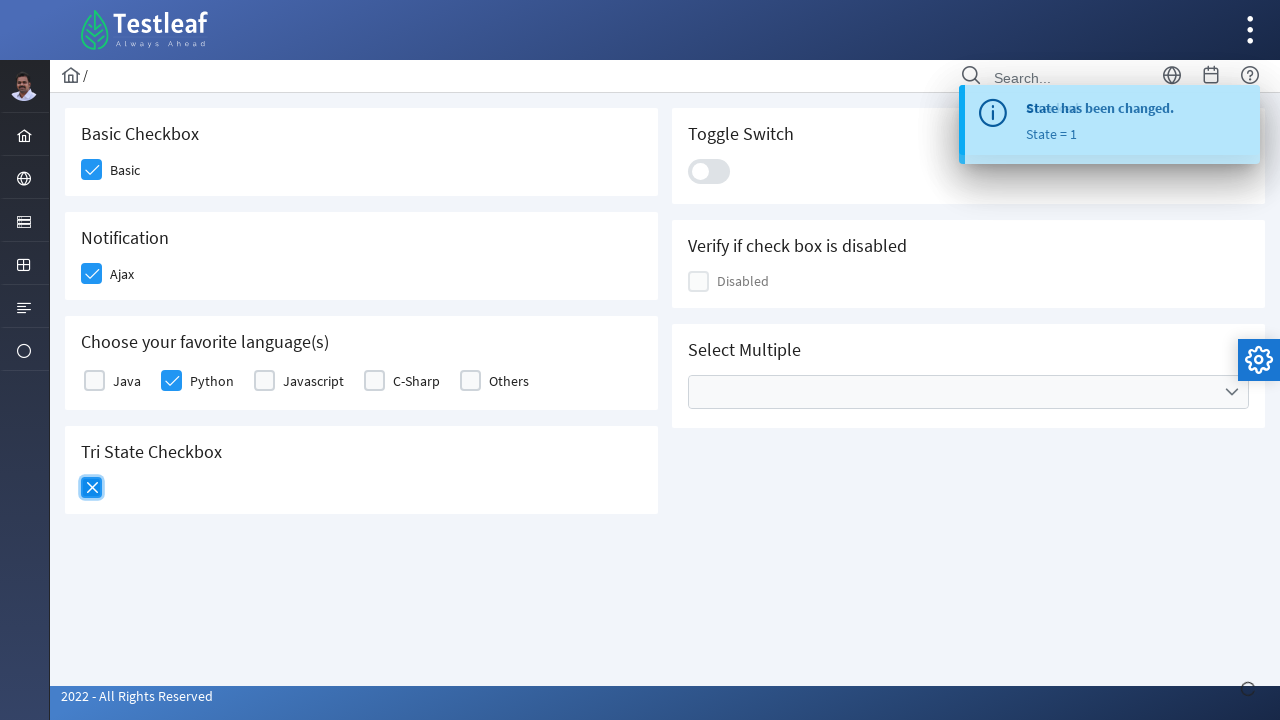

Clicked toggle switch (first time) at (709, 171) on xpath=//div[@class='ui-toggleswitch-slider']
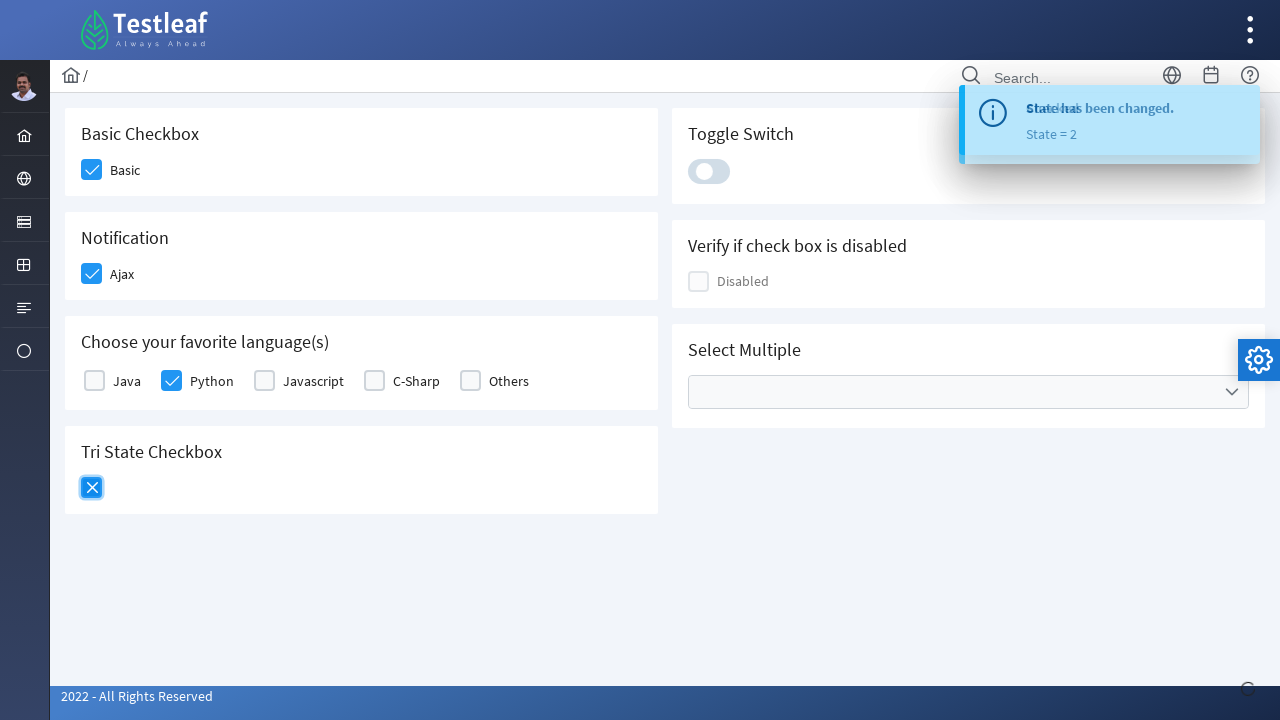

Clicked toggle switch (second time) at (709, 171) on xpath=//div[@class='ui-toggleswitch-slider']
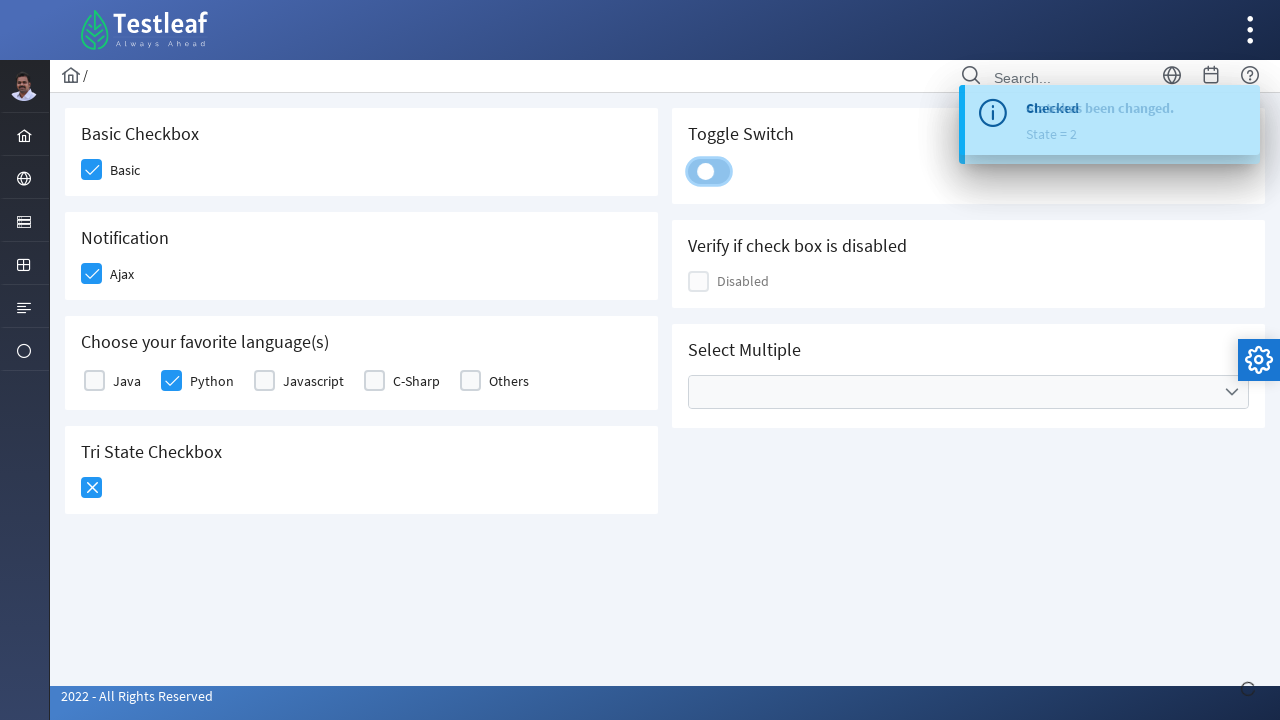

Clicked toggle switch (third time) at (709, 171) on xpath=//div[@class='ui-toggleswitch-slider']
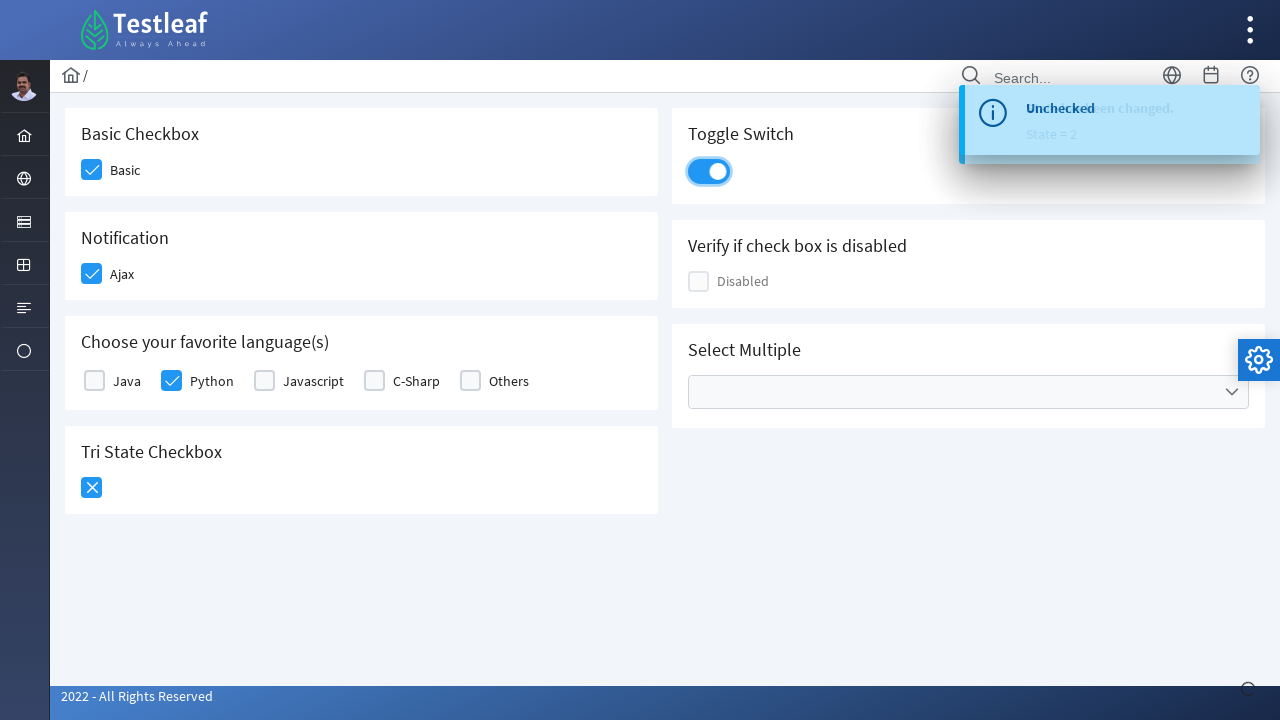

Opened multi-select checkbox dropdown menu at (968, 392) on xpath=//div[contains(@class,'ui-selectcheckboxmenu-trigger')]/preceding-sibling:
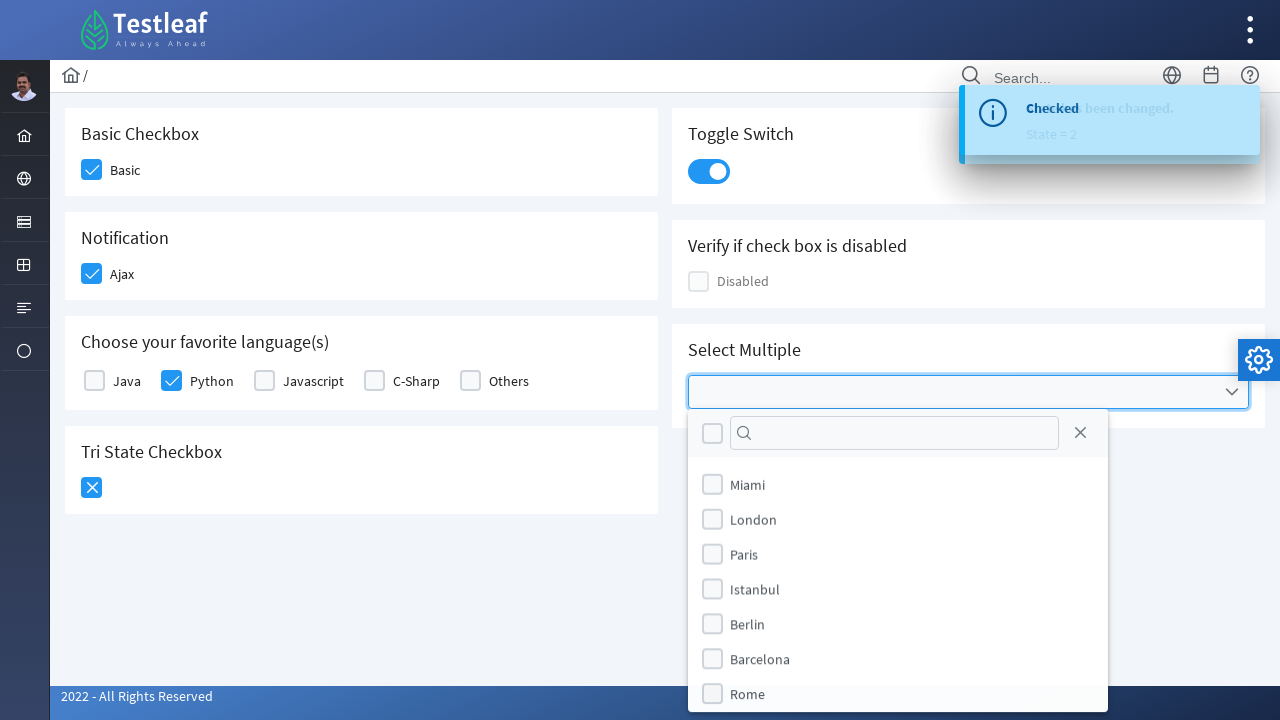

Selected 'London' from dropdown at (754, 519) on xpath=//div[contains(@class,'ui-chkbox')]/following-sibling::label[text()='Londo
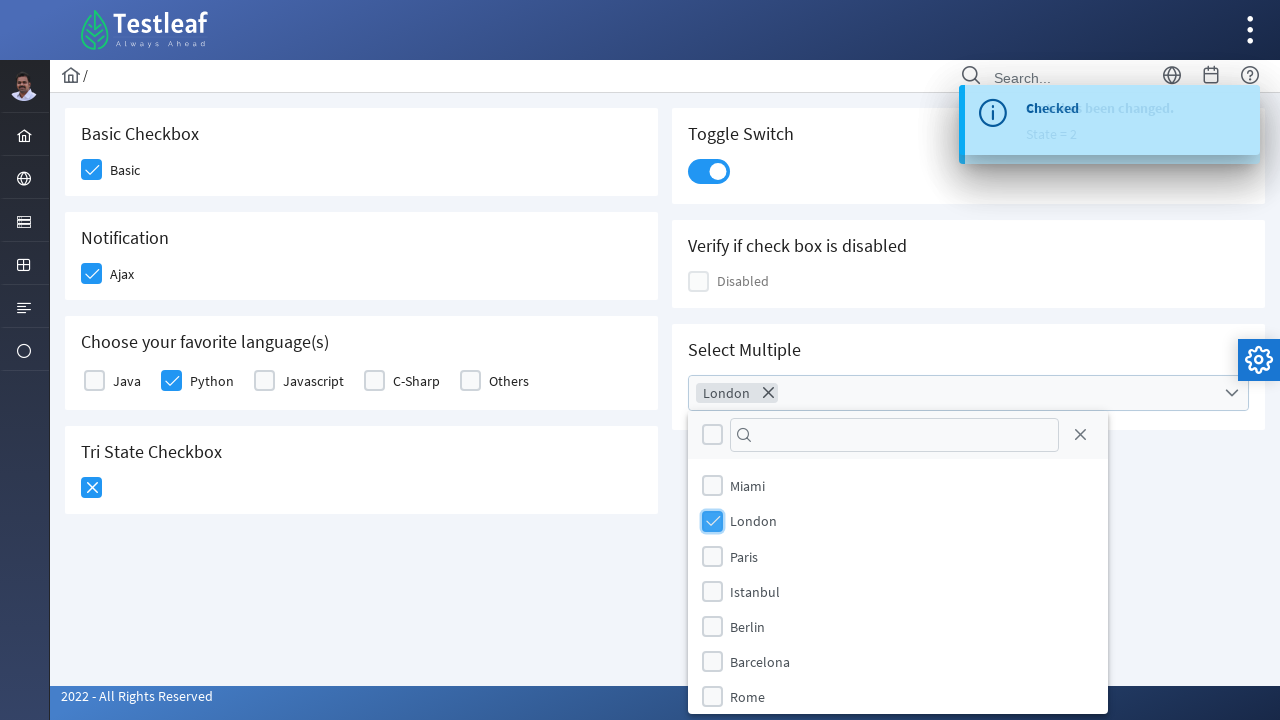

Selected 'Rome' from dropdown at (748, 697) on xpath=//div[contains(@class,'ui-chkbox')]/following-sibling::label[text()='Rome'
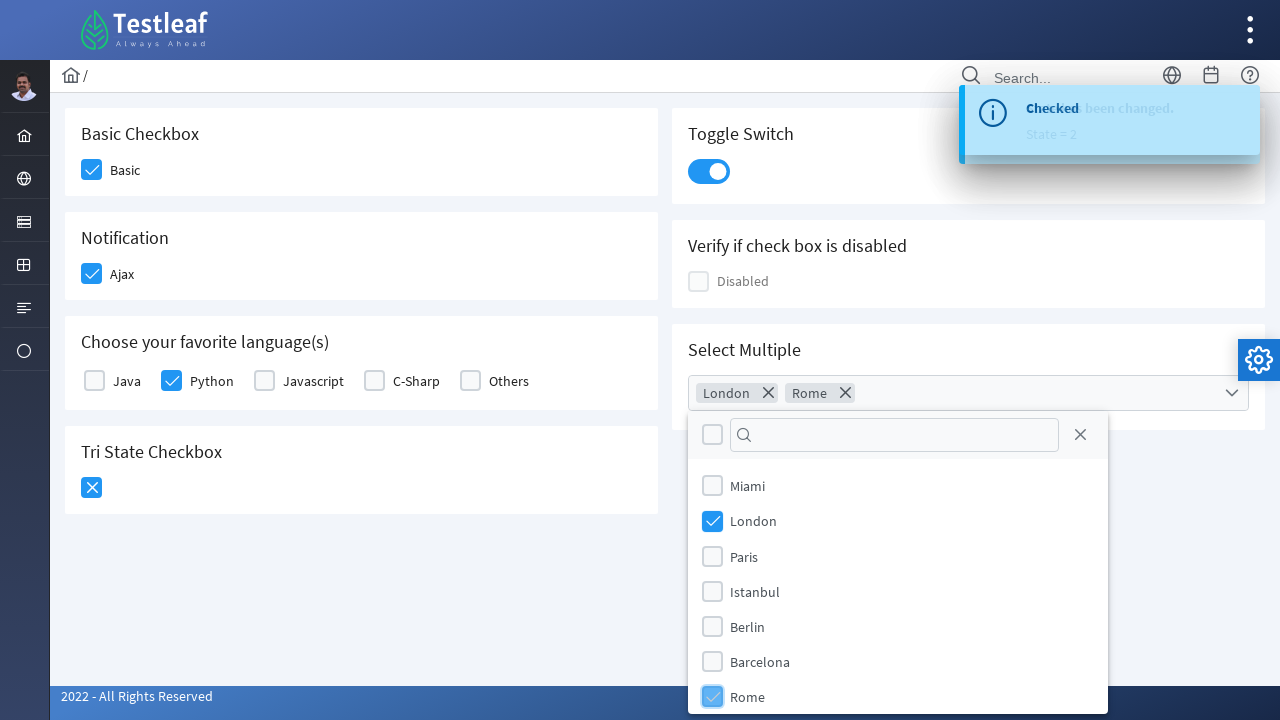

Selected 'Amsterdam' from dropdown at (765, 688) on xpath=//div[contains(@class,'ui-chkbox')]/following-sibling::label[text()='Amste
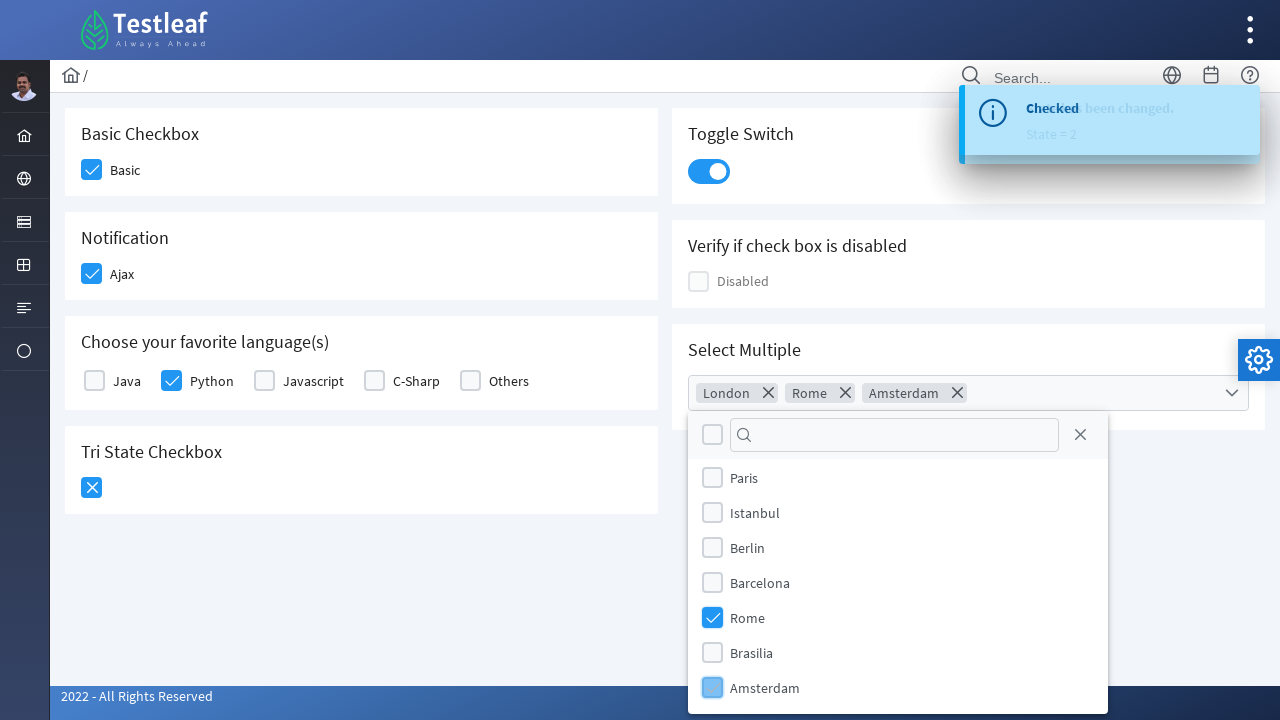

Closed the multi-select checkbox dropdown at (1080, 435) on xpath=//span[@class='ui-icon ui-icon-circle-close']
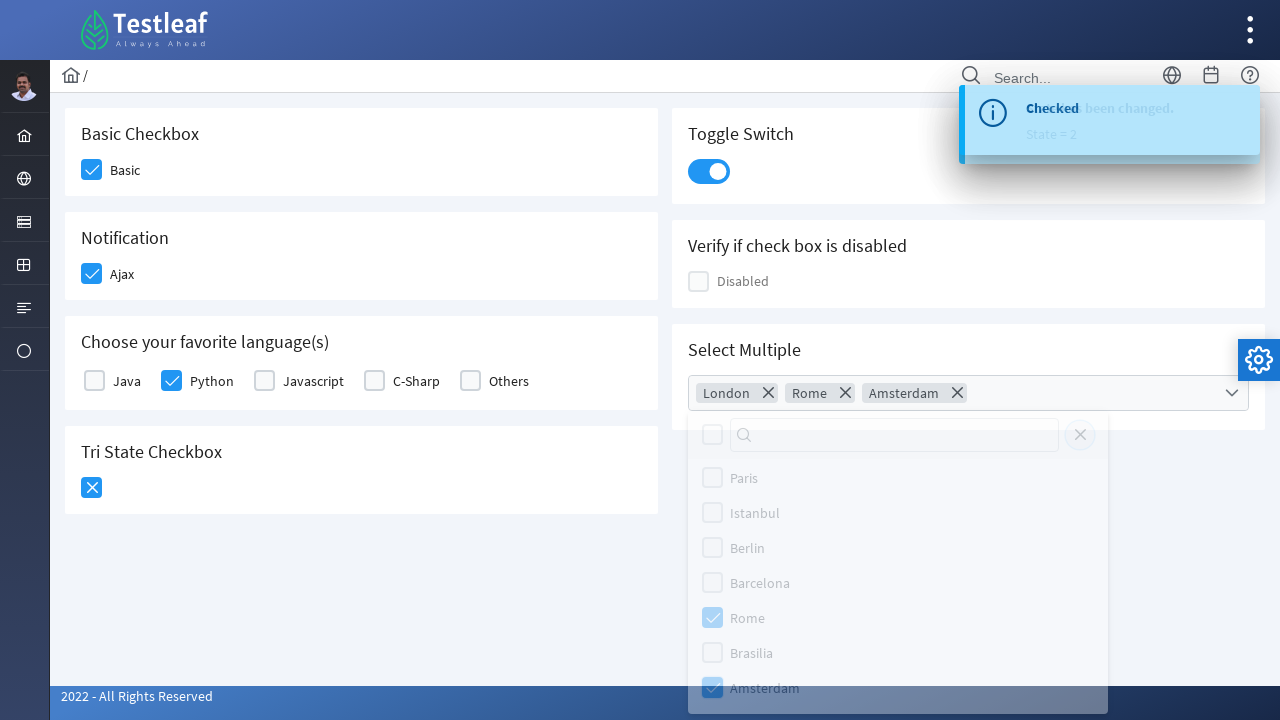

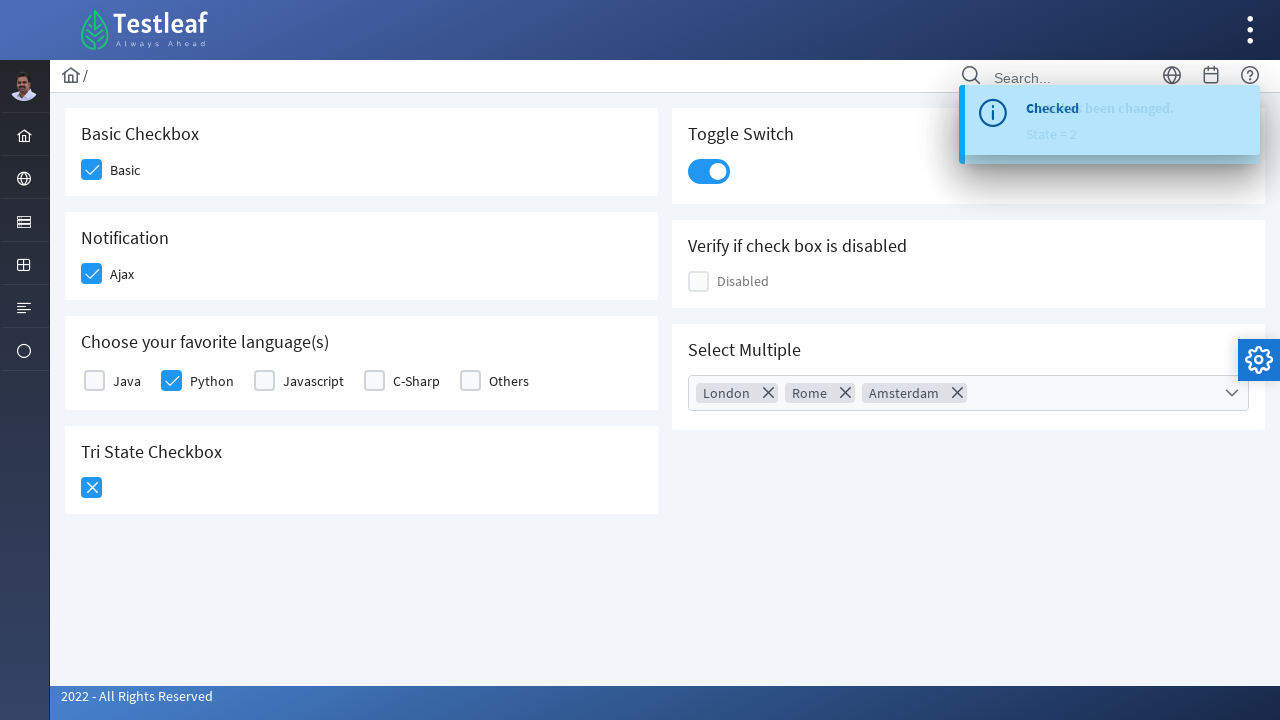